Tests JavaScript prompt alert handling by clicking a button to trigger a prompt dialog, entering text into the prompt, and accepting it.

Starting URL: https://v1.training-support.net/selenium/javascript-alerts

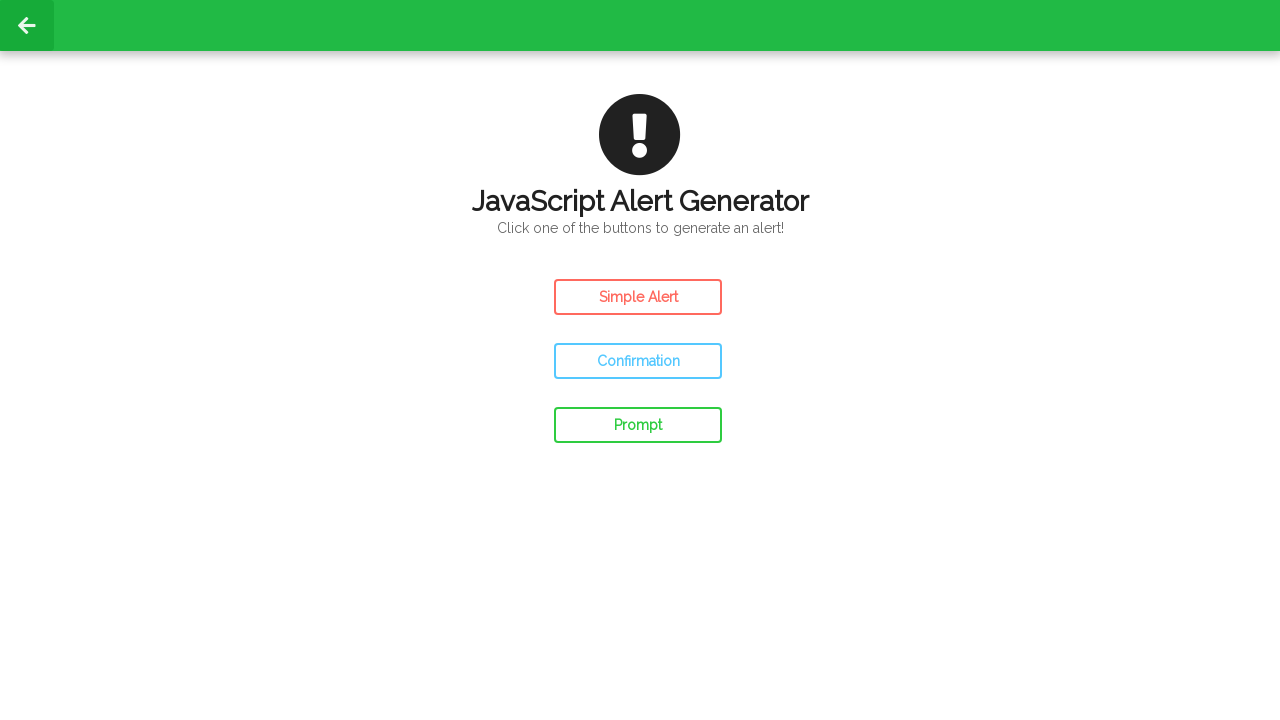

Clicked the prompt button to trigger JavaScript prompt dialog at (638, 425) on #prompt
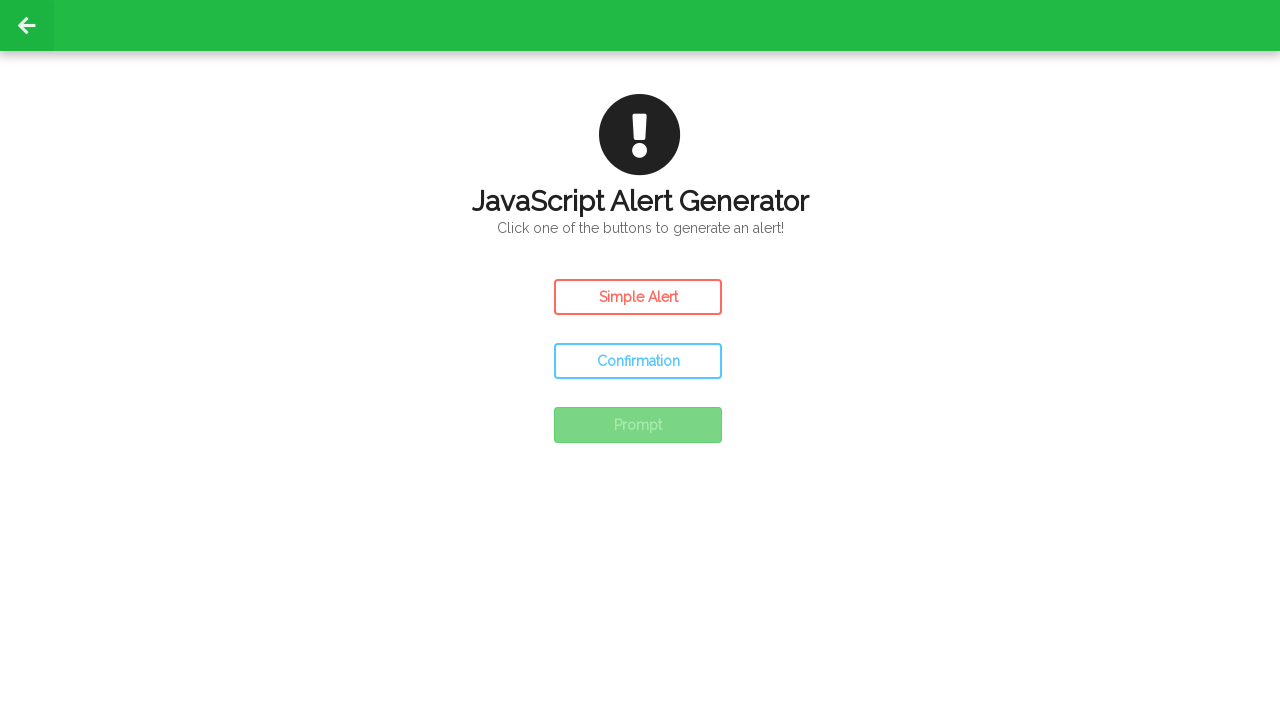

Registered dialog handler to accept prompt with 'Awesome!' text
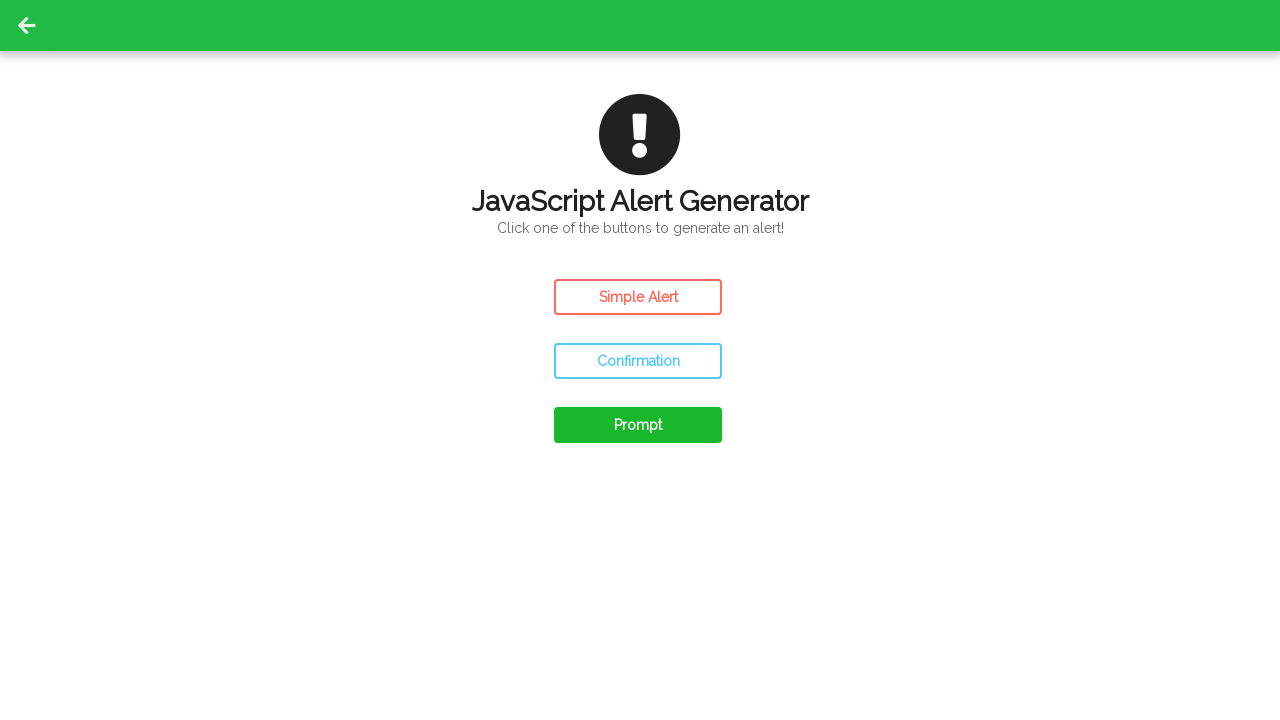

Clicked the prompt button again to trigger the dialog handler at (638, 425) on #prompt
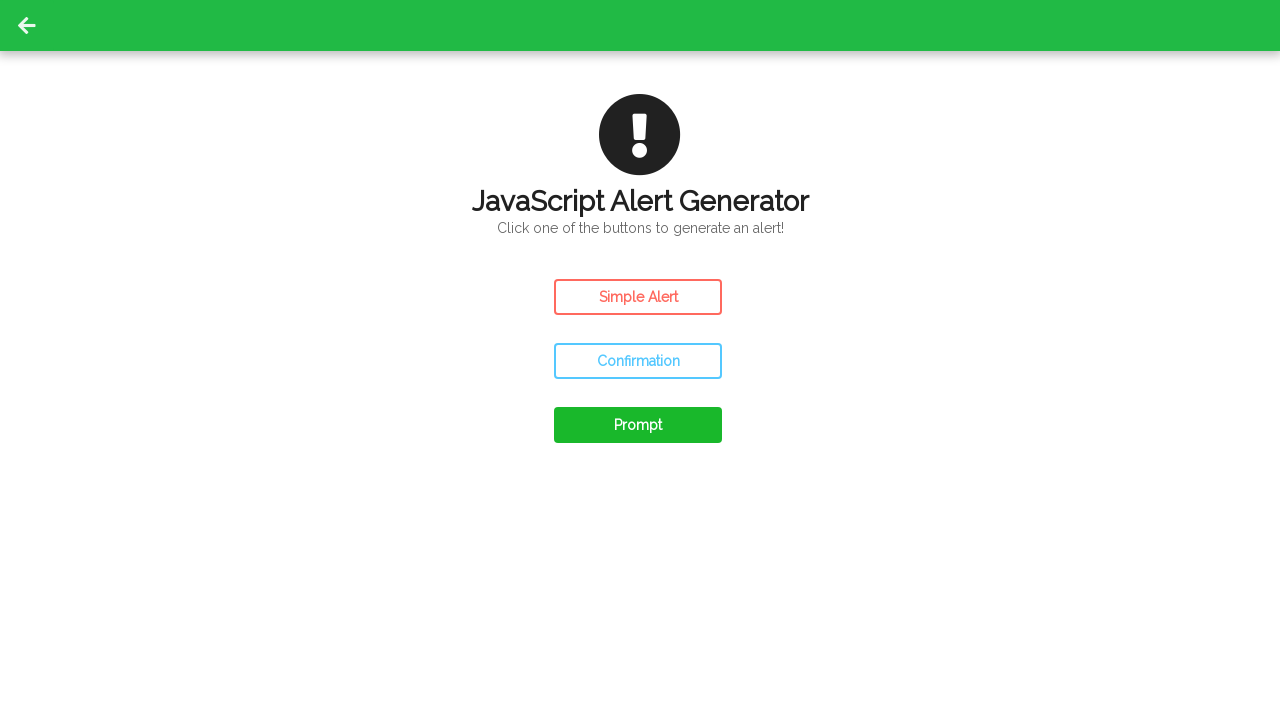

Waited 500ms for dialog interaction to complete
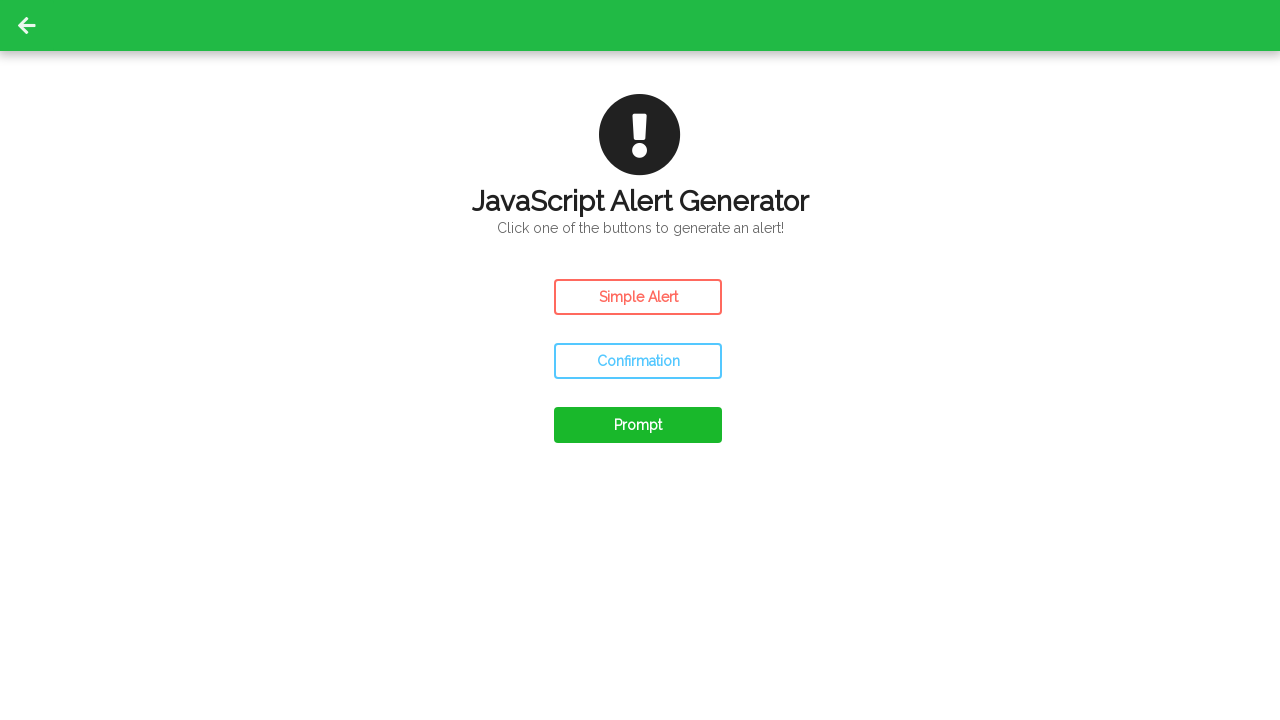

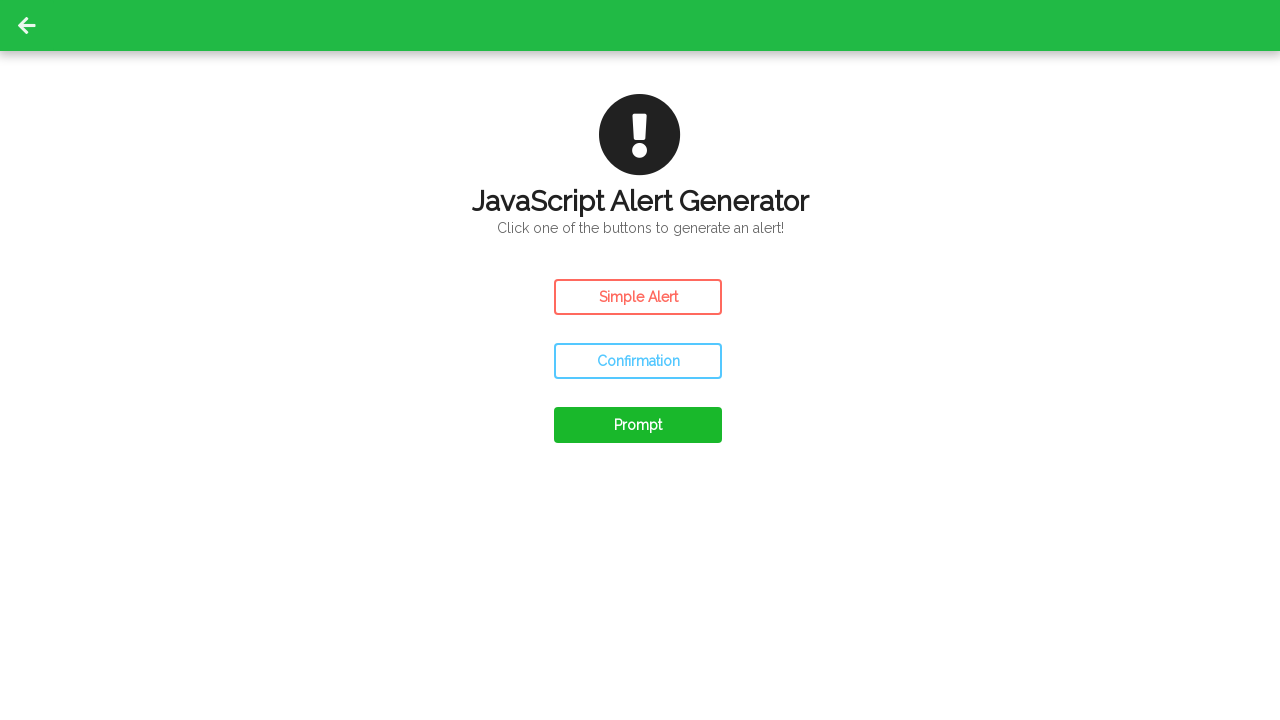